Tests the JavaScript prompt dialog by clicking the third button, entering text, and accepting the prompt

Starting URL: https://the-internet.herokuapp.com/javascript_alerts

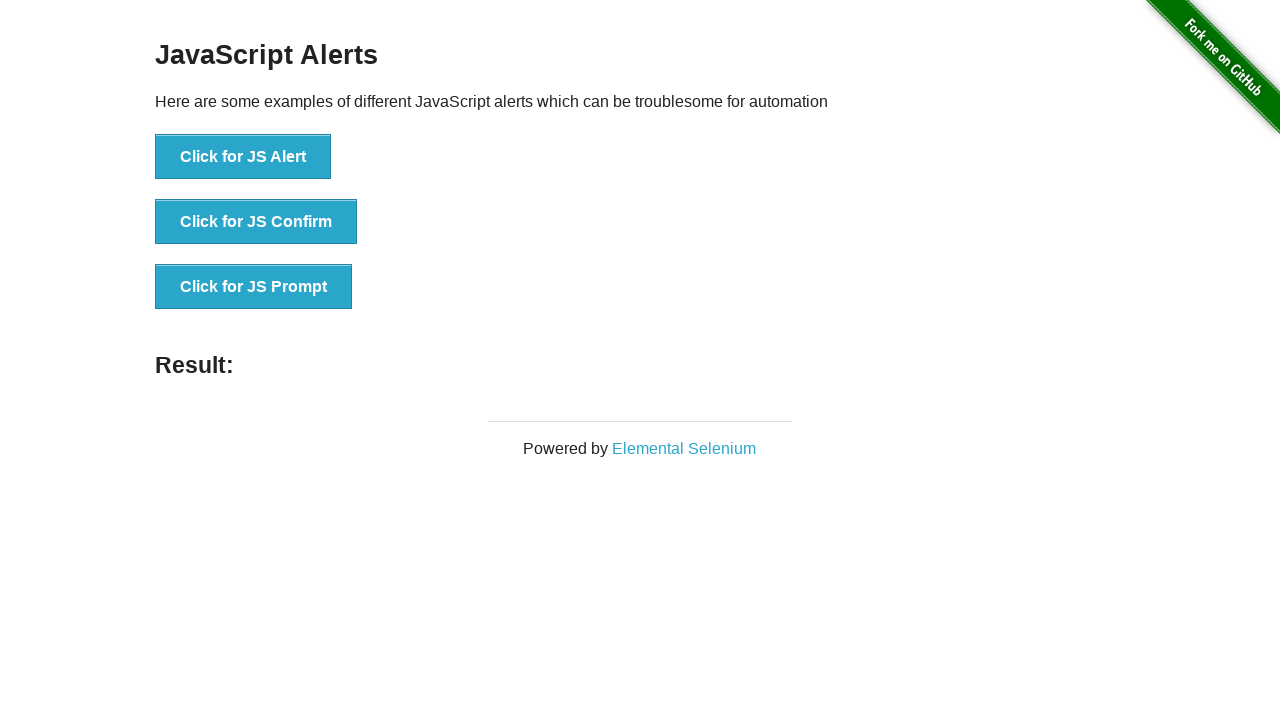

Set up dialog handler to accept prompt with text 'test'
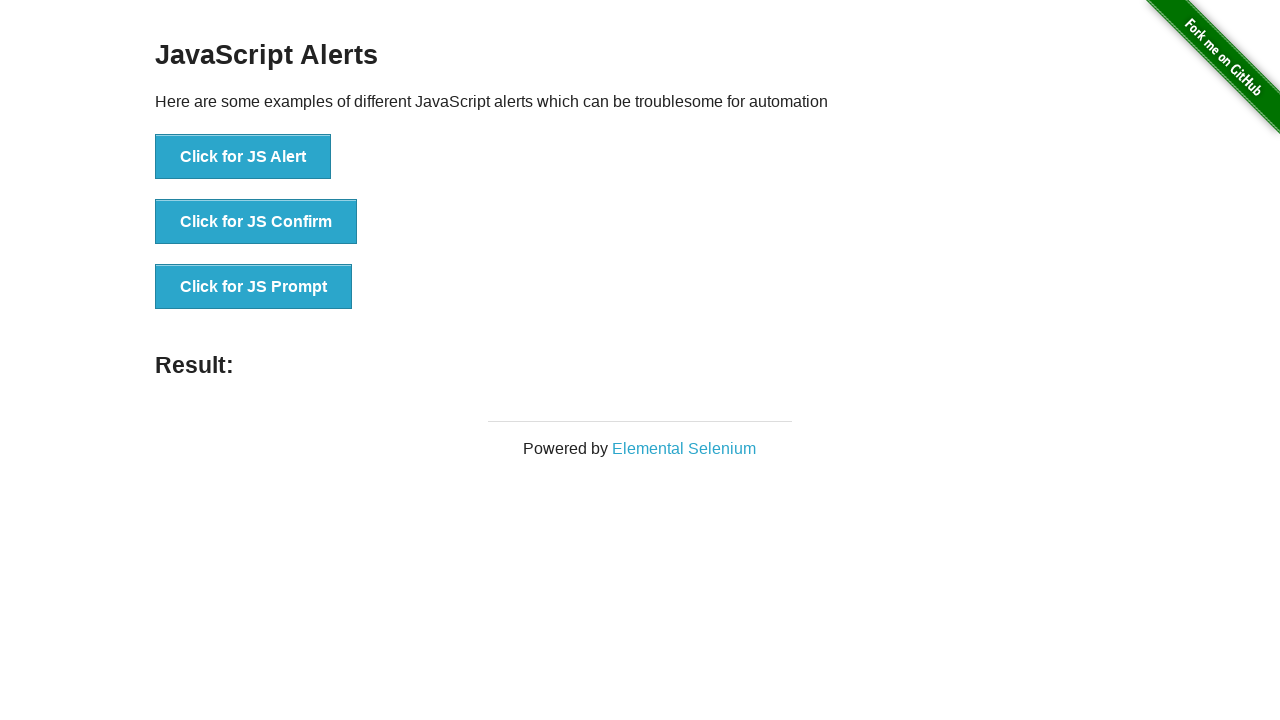

Clicked the third button to trigger JavaScript prompt dialog at (254, 287) on li:nth-child(3) > button
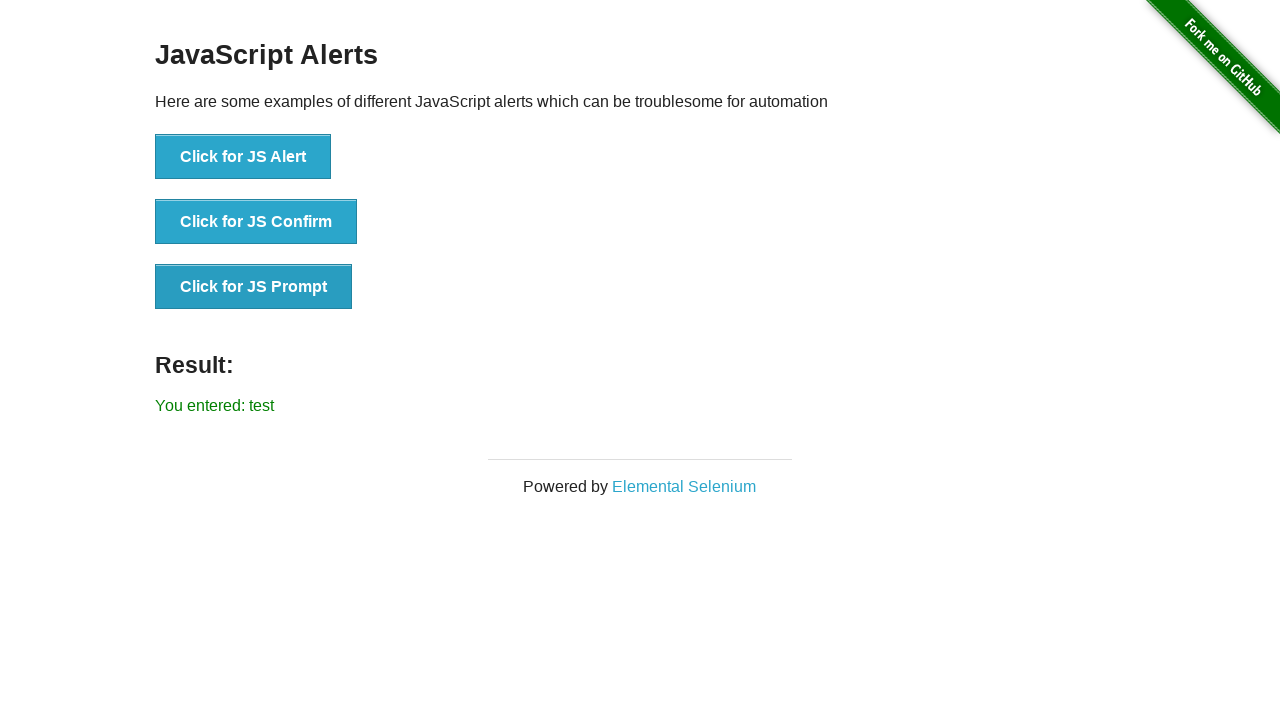

Prompt result displayed on page
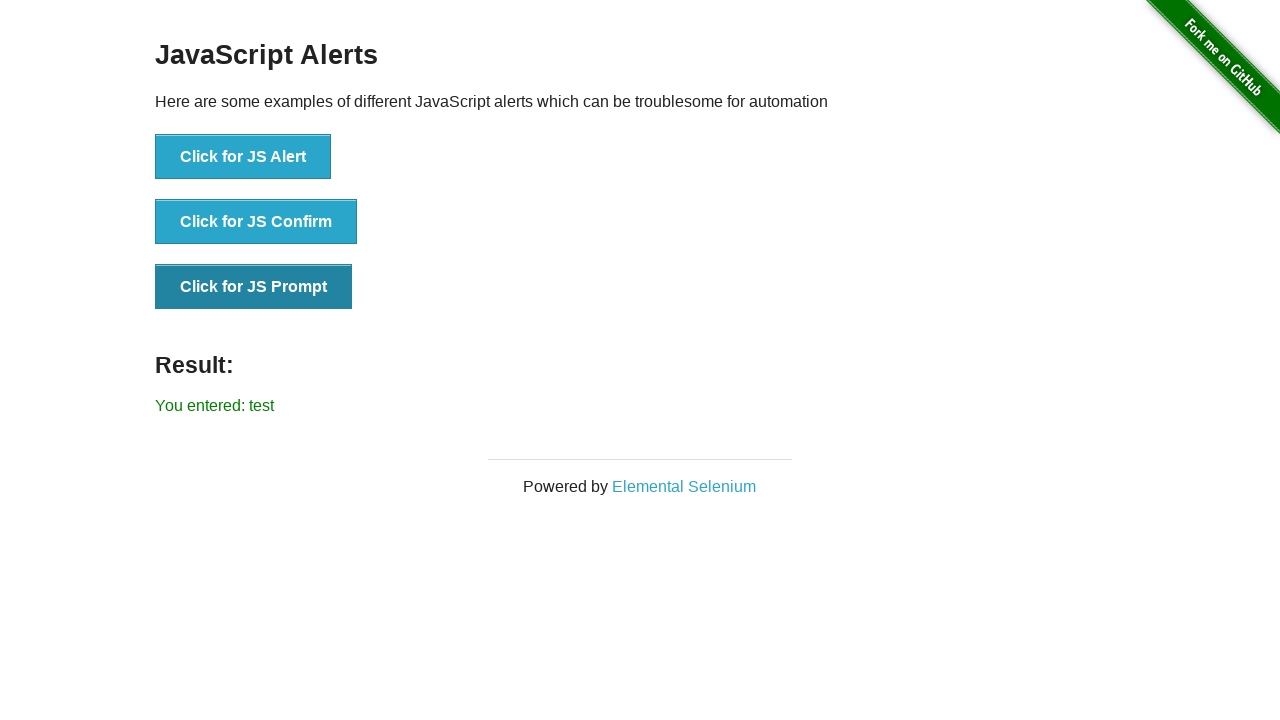

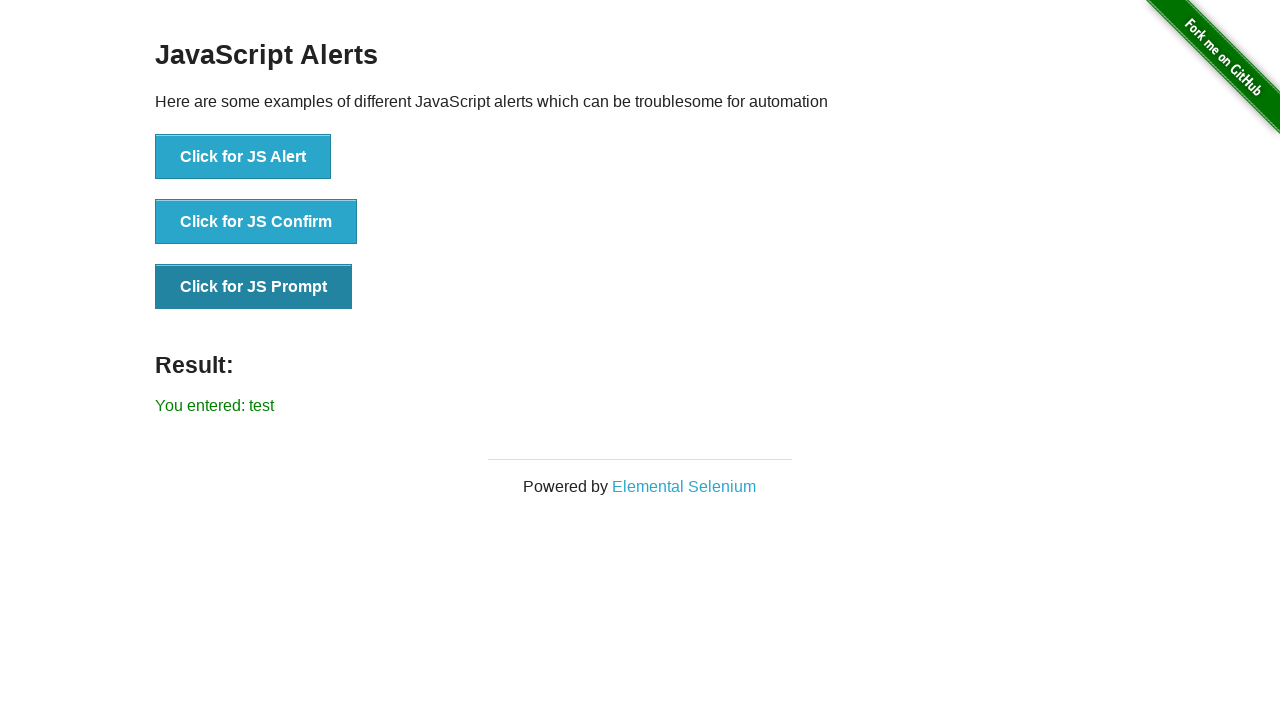